Tests that the "Clear completed" button displays correctly when there are completed items.

Starting URL: https://demo.playwright.dev/todomvc

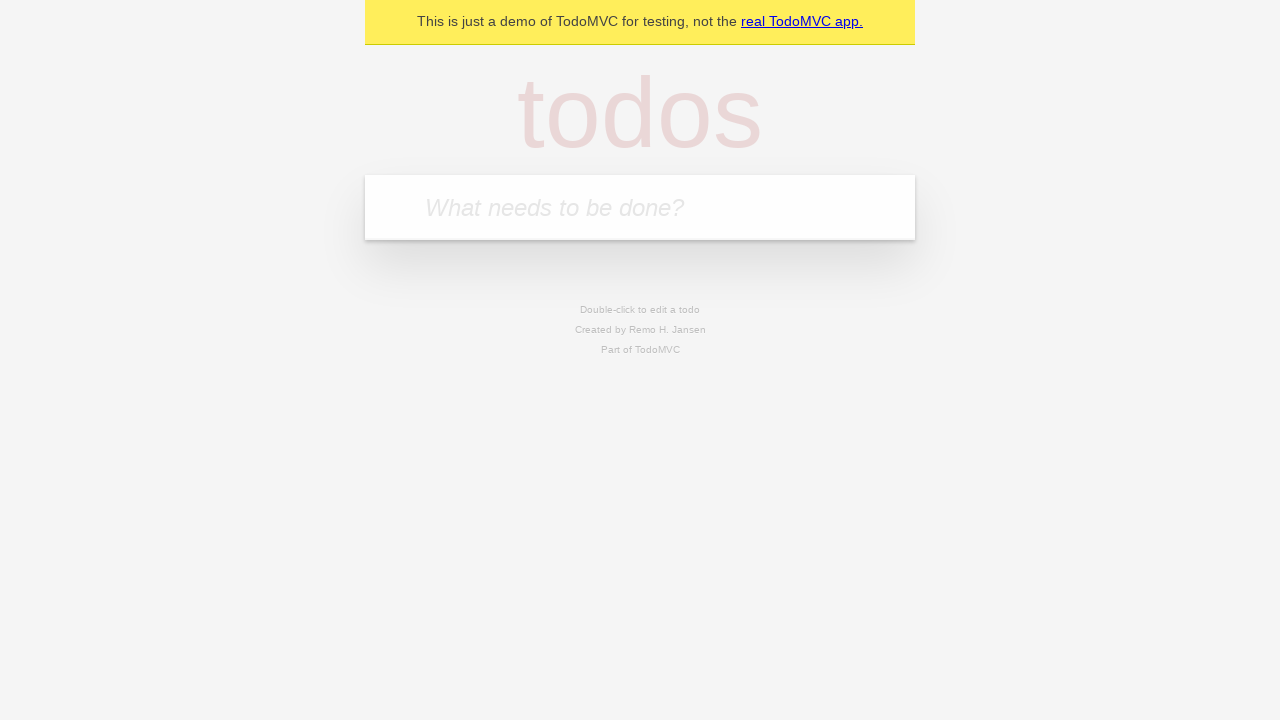

Filled todo input with 'buy some cheese' on internal:attr=[placeholder="What needs to be done?"i]
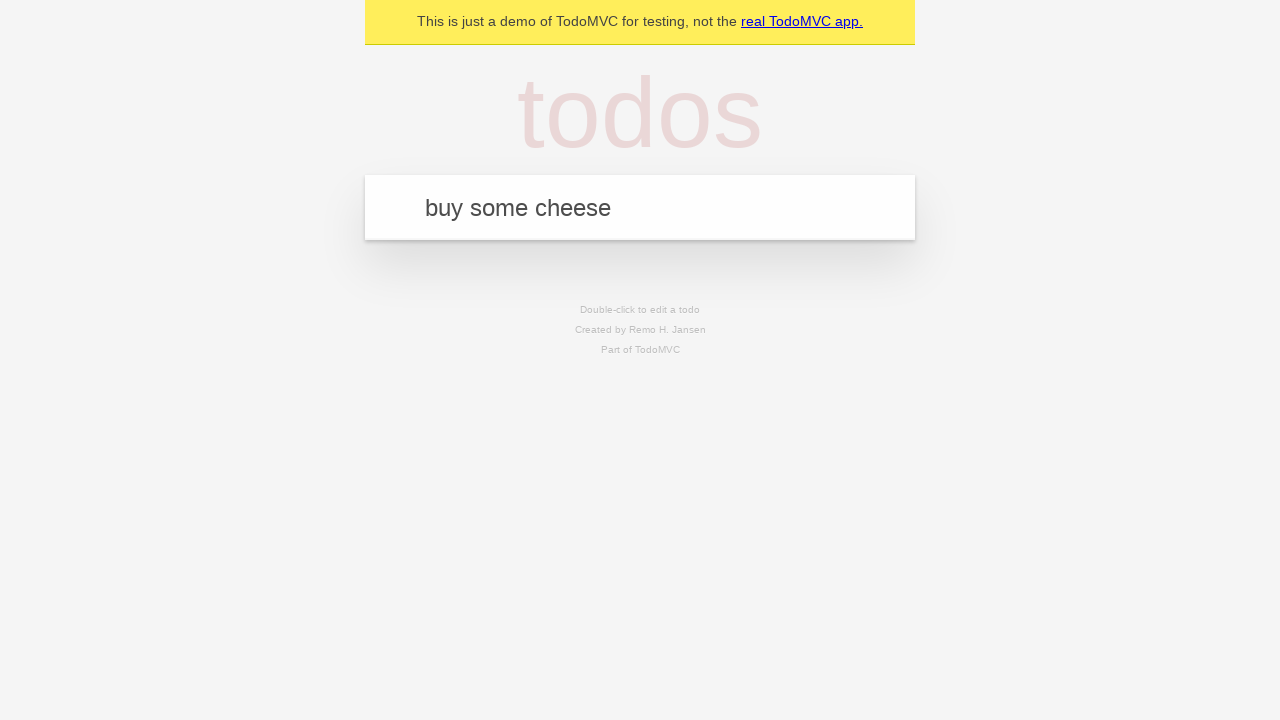

Pressed Enter to create first todo on internal:attr=[placeholder="What needs to be done?"i]
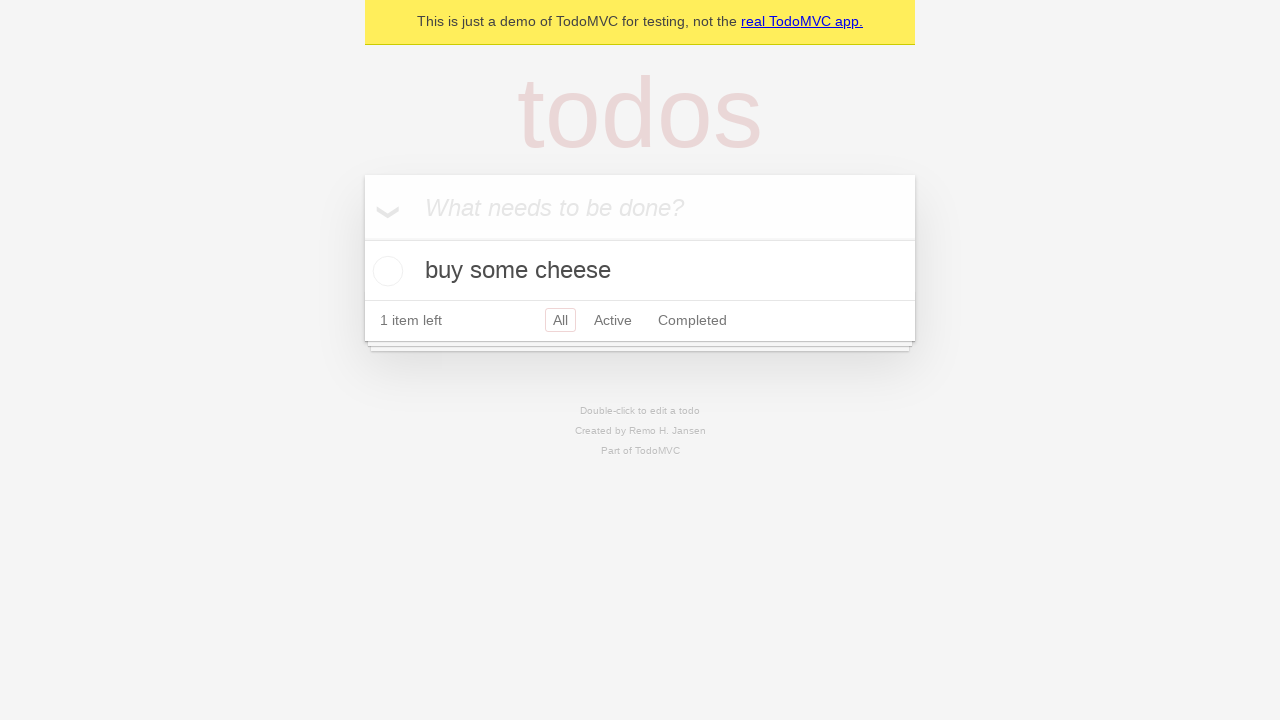

Filled todo input with 'feed the cat' on internal:attr=[placeholder="What needs to be done?"i]
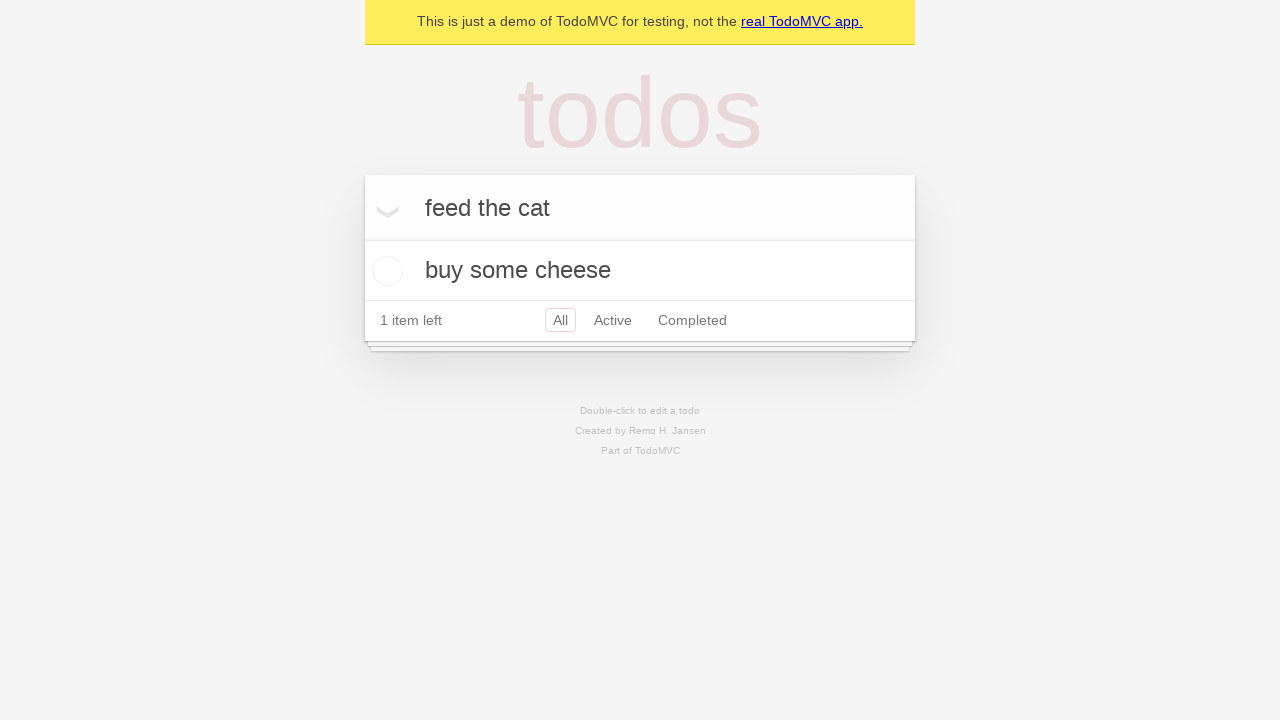

Pressed Enter to create second todo on internal:attr=[placeholder="What needs to be done?"i]
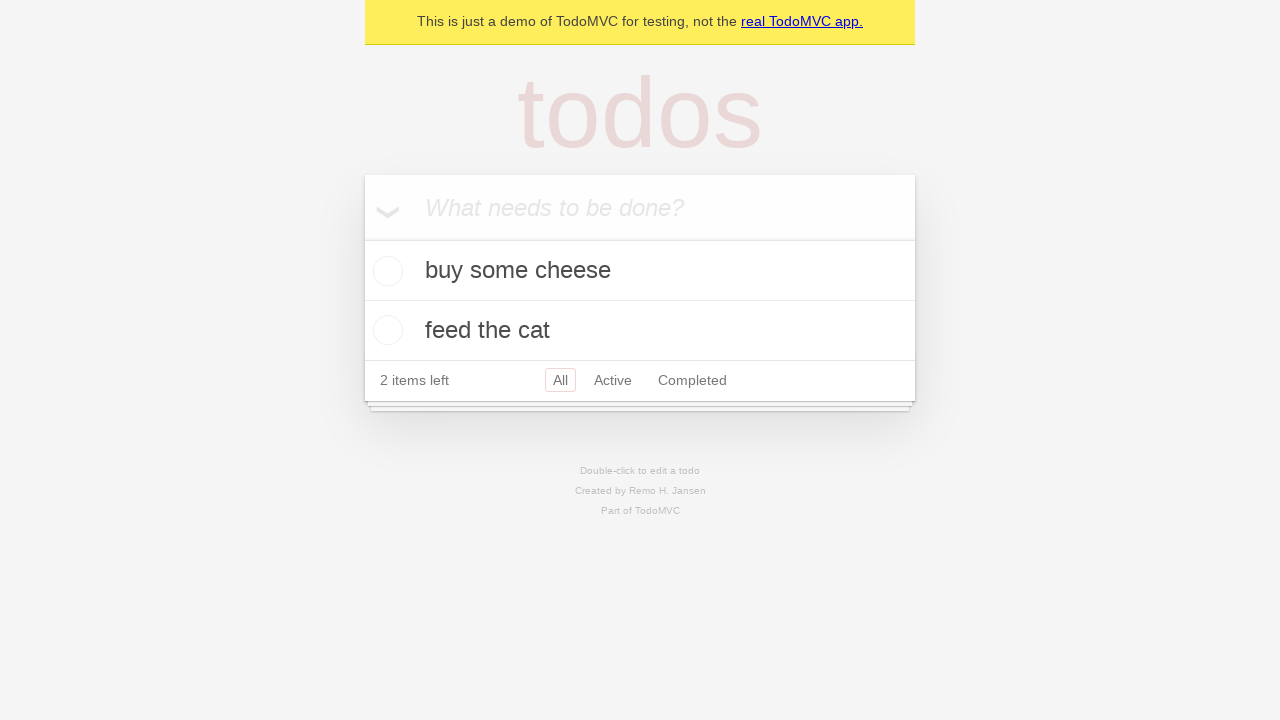

Filled todo input with 'book a doctors appointment' on internal:attr=[placeholder="What needs to be done?"i]
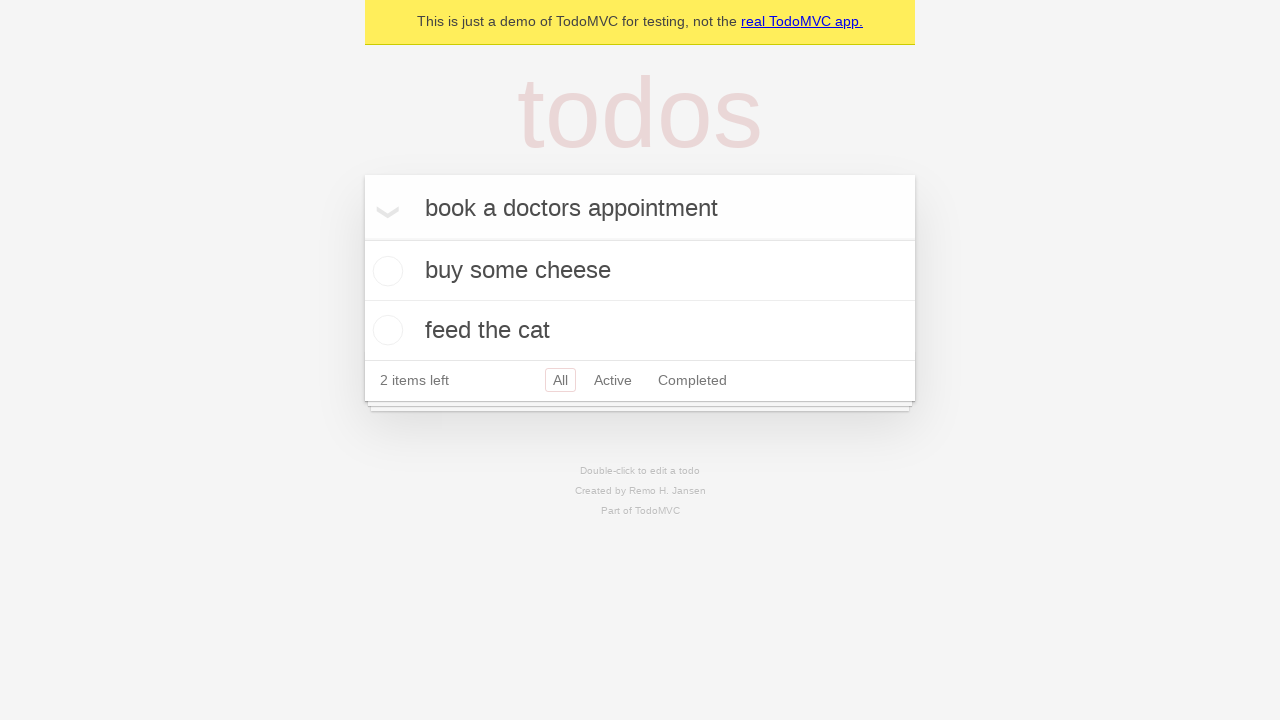

Pressed Enter to create third todo on internal:attr=[placeholder="What needs to be done?"i]
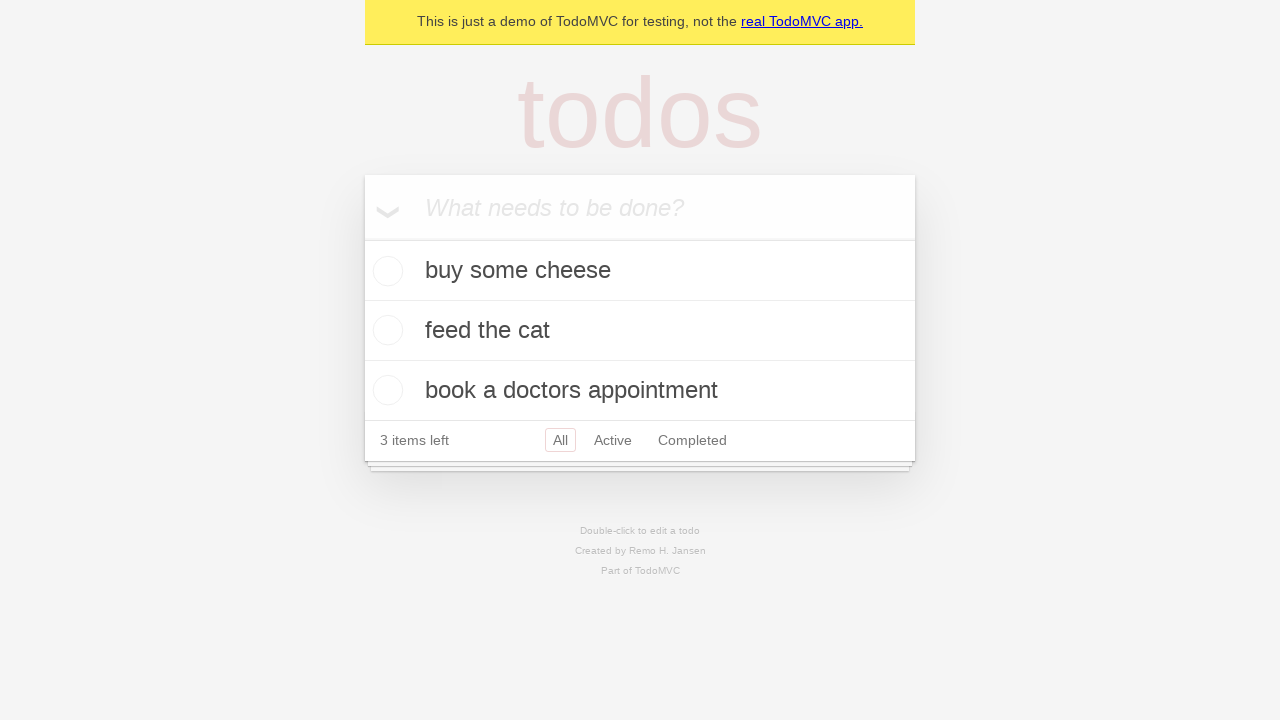

Waited for all three todos to be created
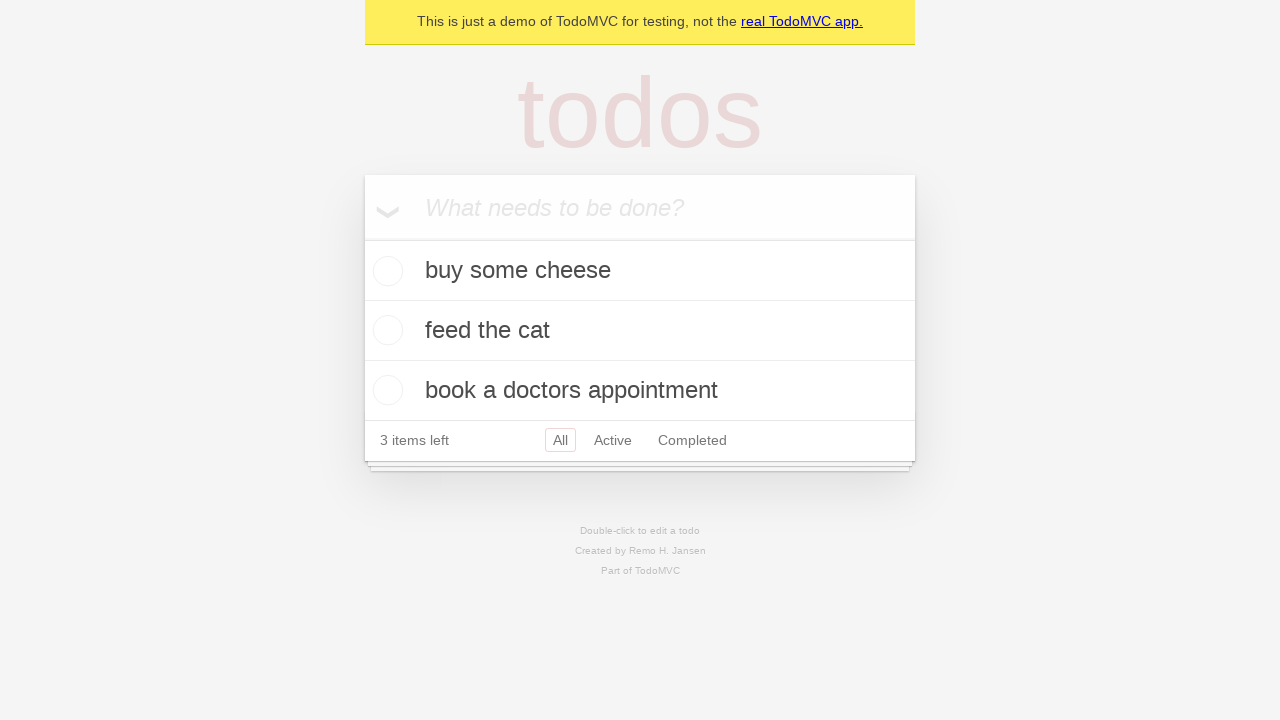

Checked the first todo item at (385, 271) on .todo-list li .toggle >> nth=0
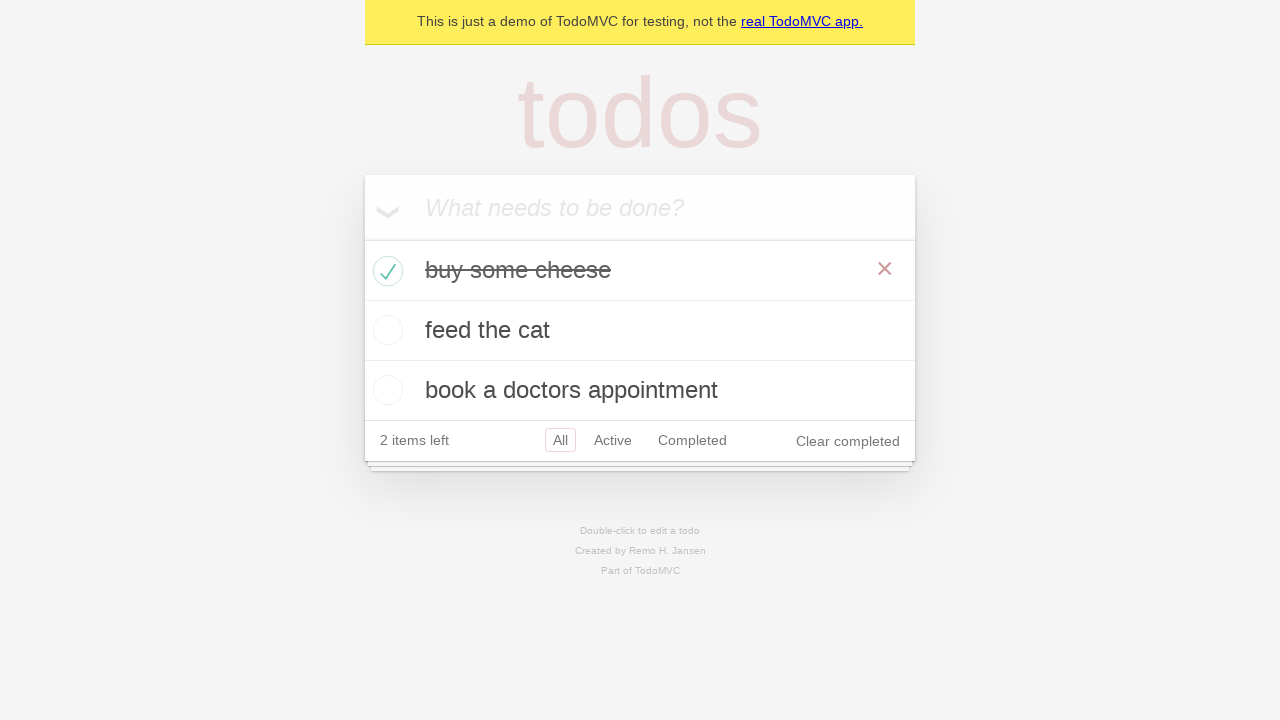

Clear completed button appeared and is visible
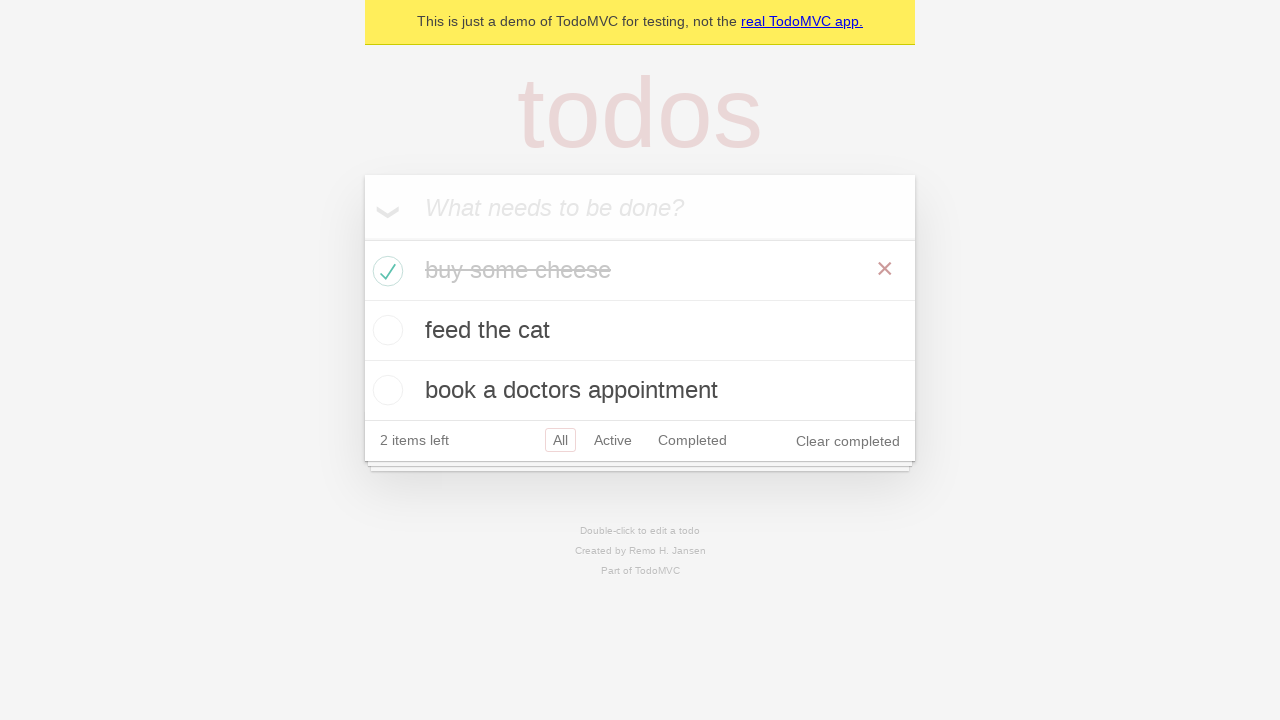

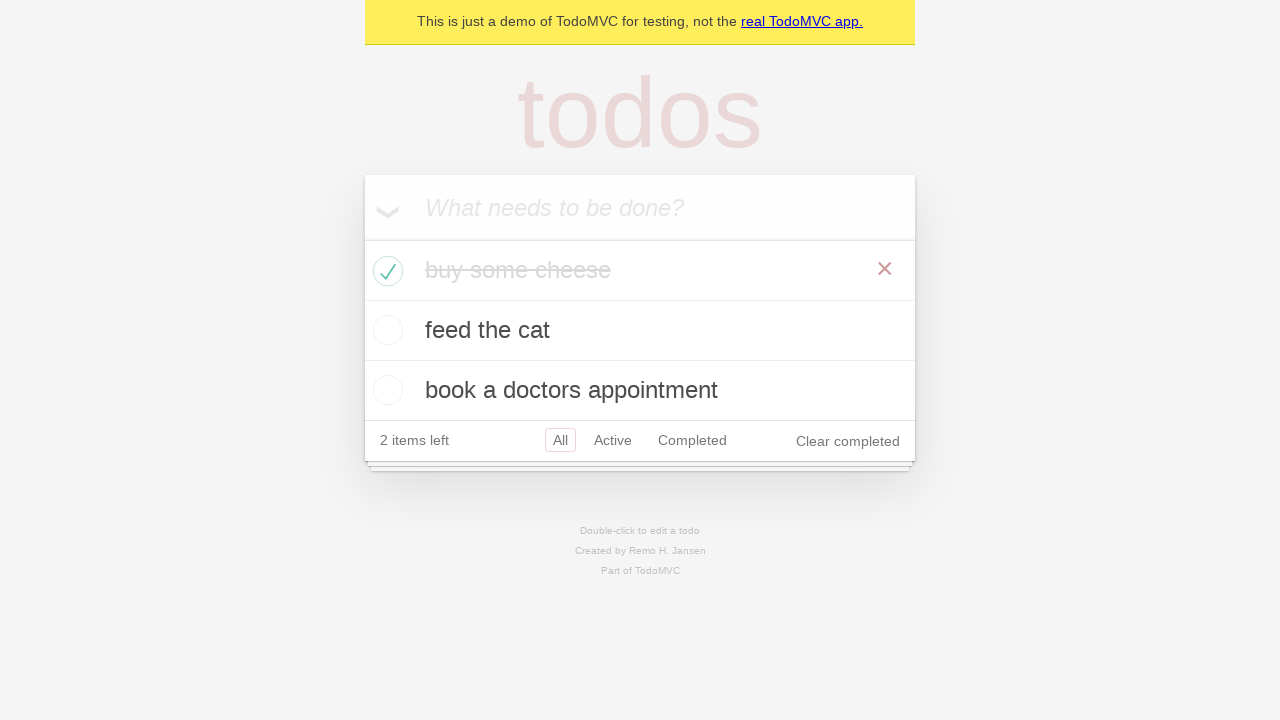